Tests GitHub's advanced search form by filling in search criteria (search term, repository owner, date, and programming language), submitting the form, and waiting for search results to load.

Starting URL: https://github.com/search/advanced

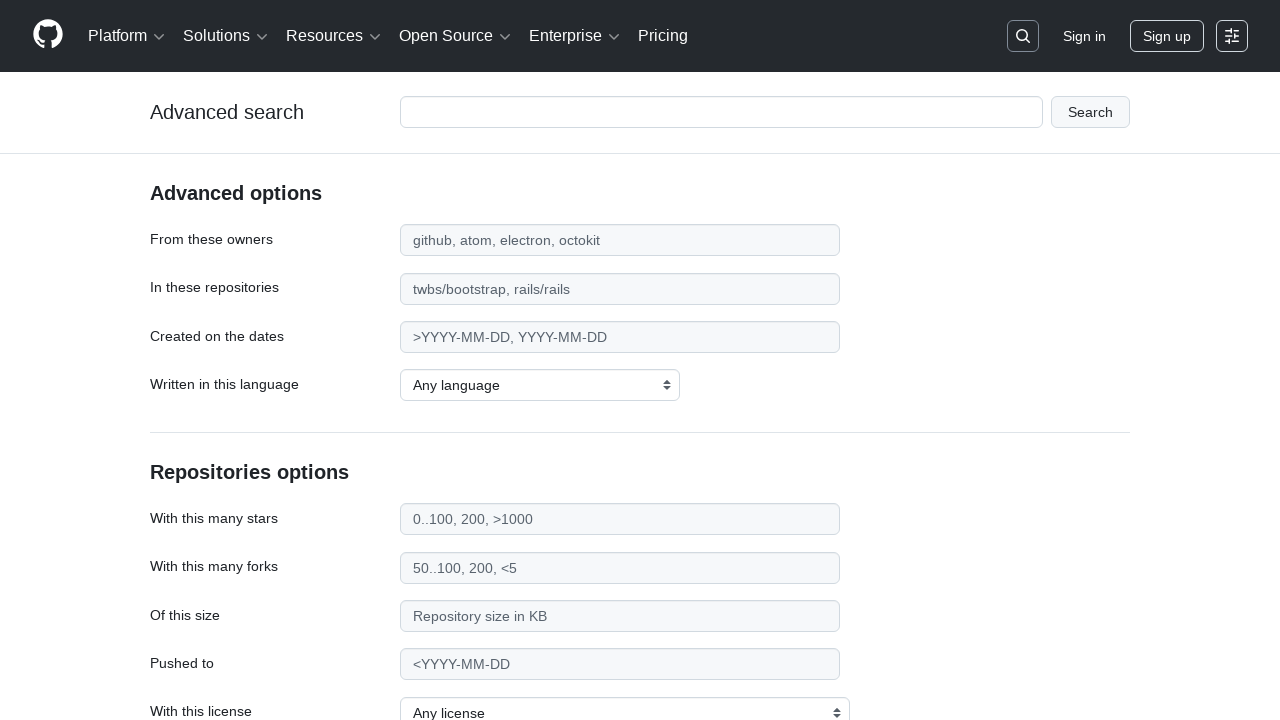

Filled search term field with 'web-scraping' on #adv_code_search input.js-advanced-search-input
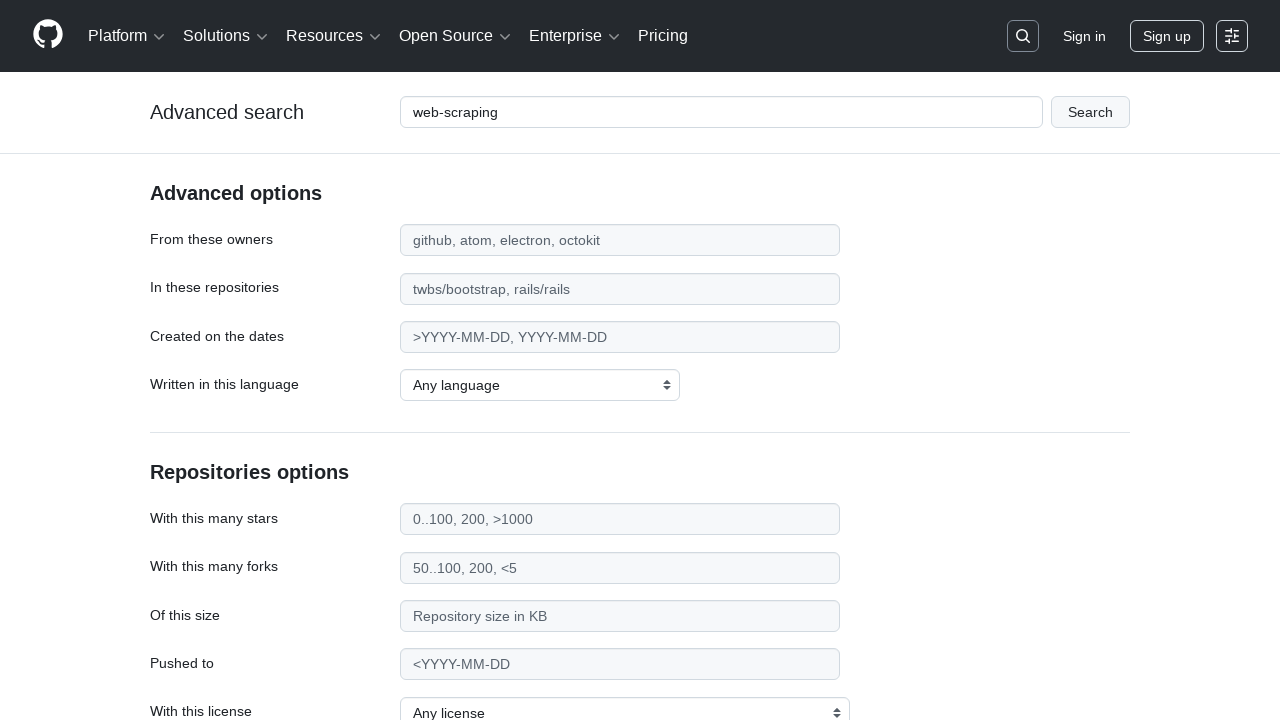

Filled repository owner field with 'microsoft' on #search_from
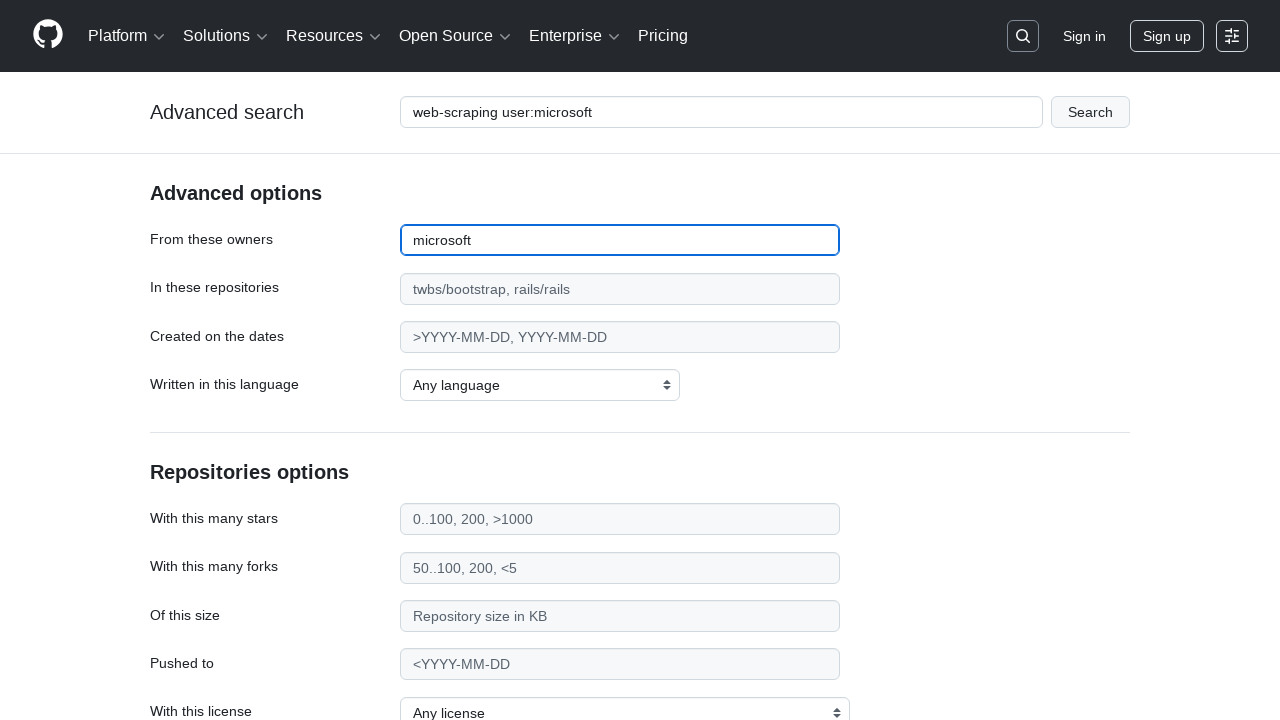

Filled date field with '>2020' on #search_date
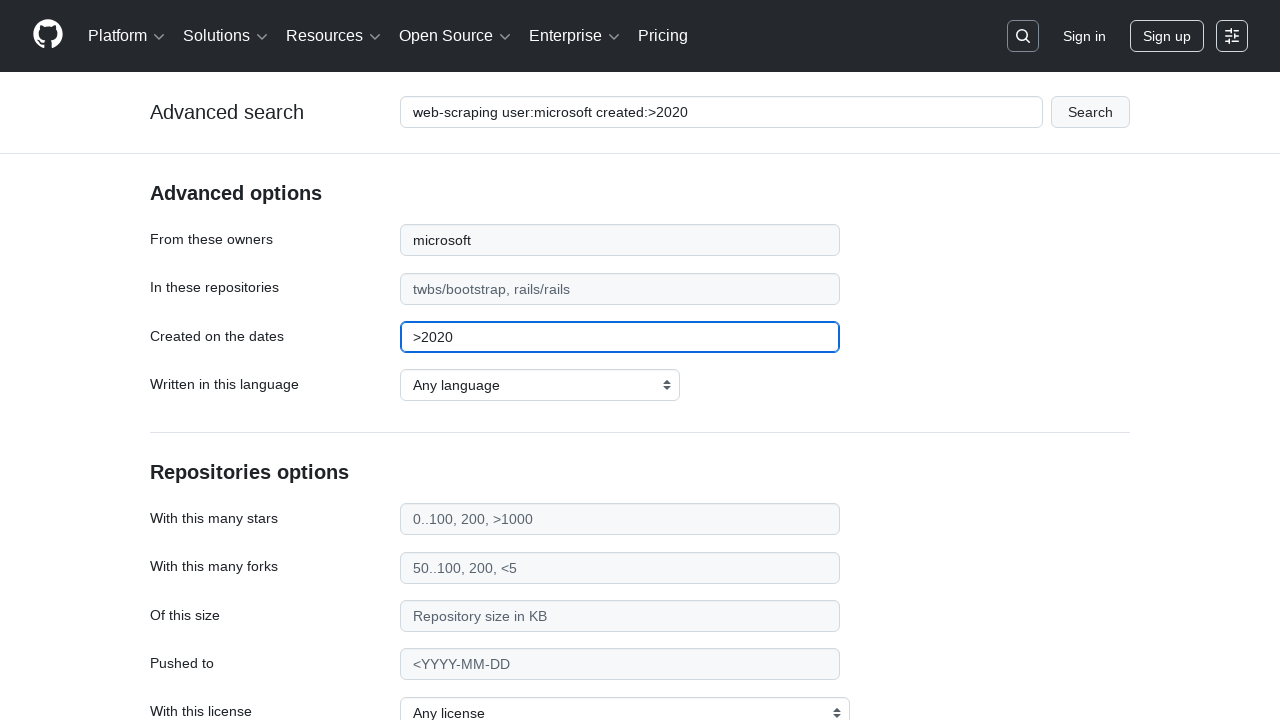

Selected 'Python' from programming language dropdown on select#search_language
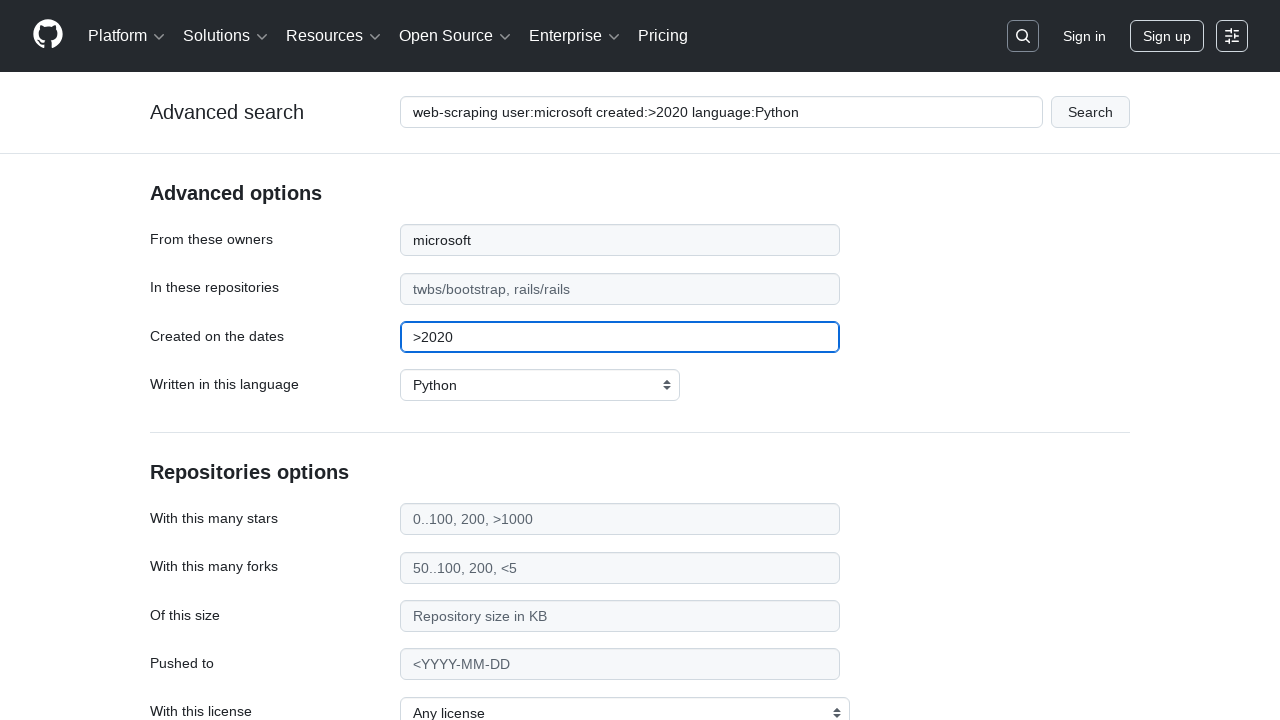

Clicked submit button to perform advanced search at (1090, 112) on #adv_code_search button[type="submit"]
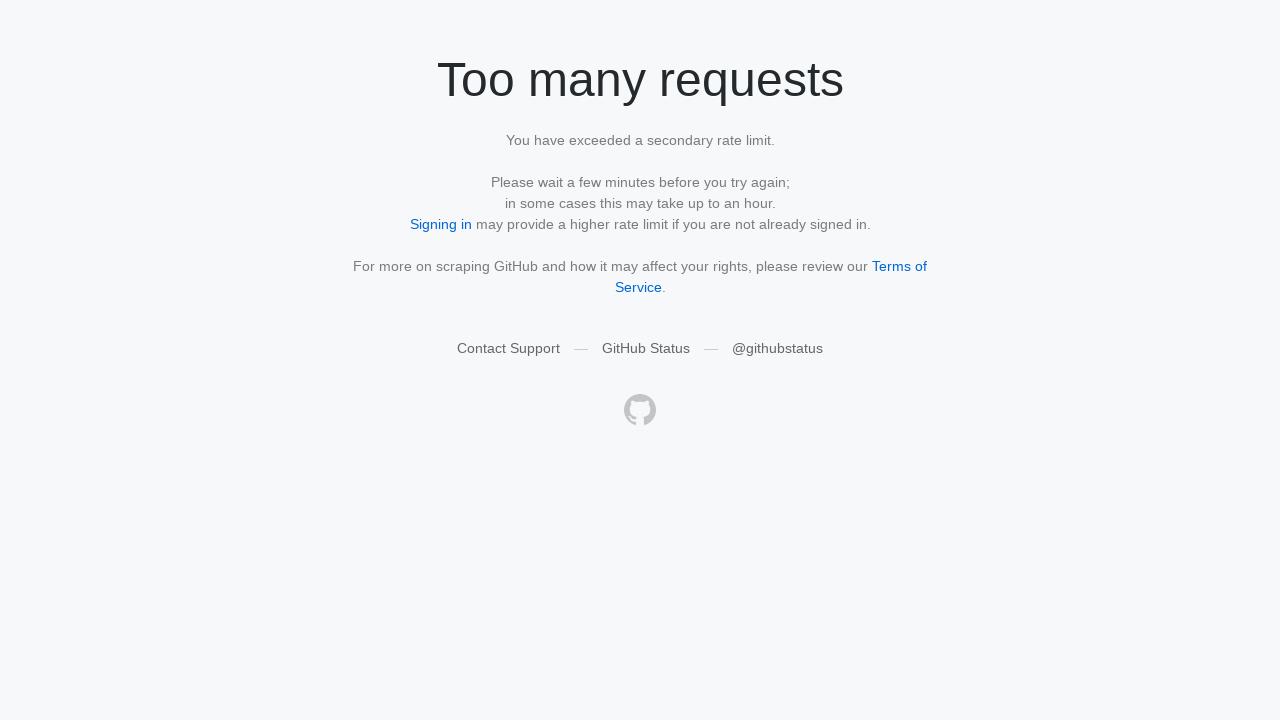

Waited for search results page to load completely
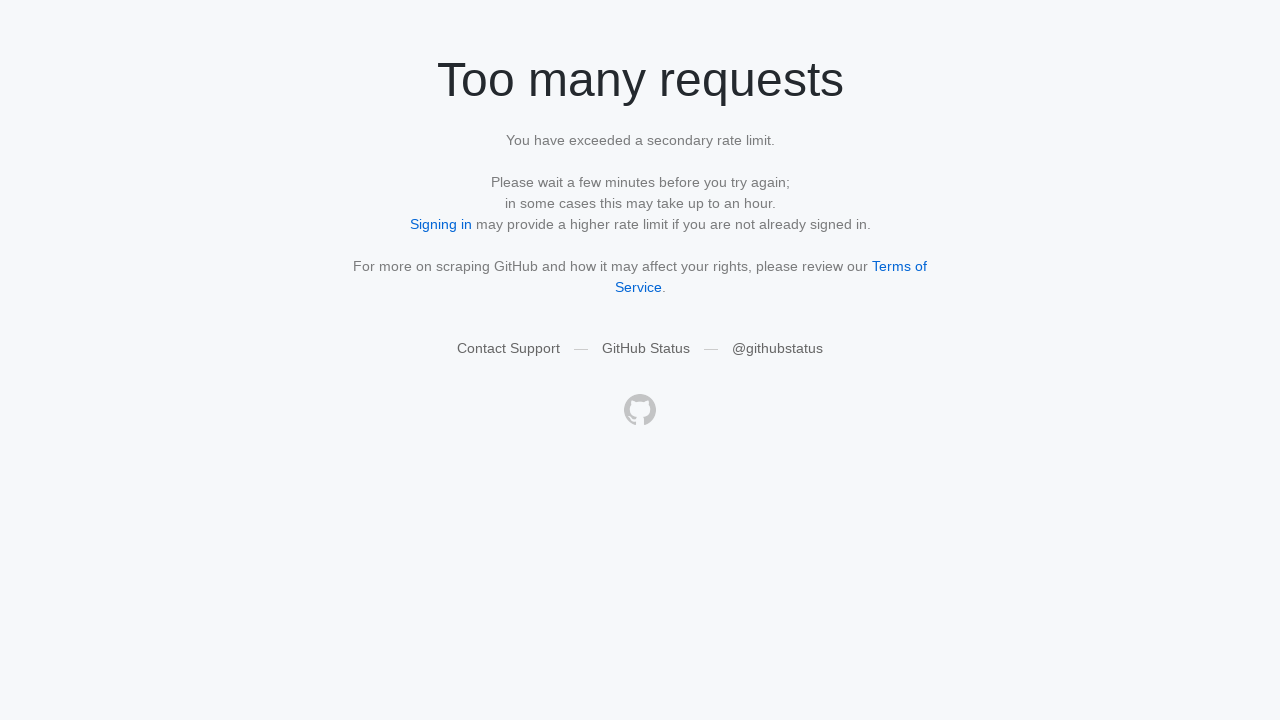

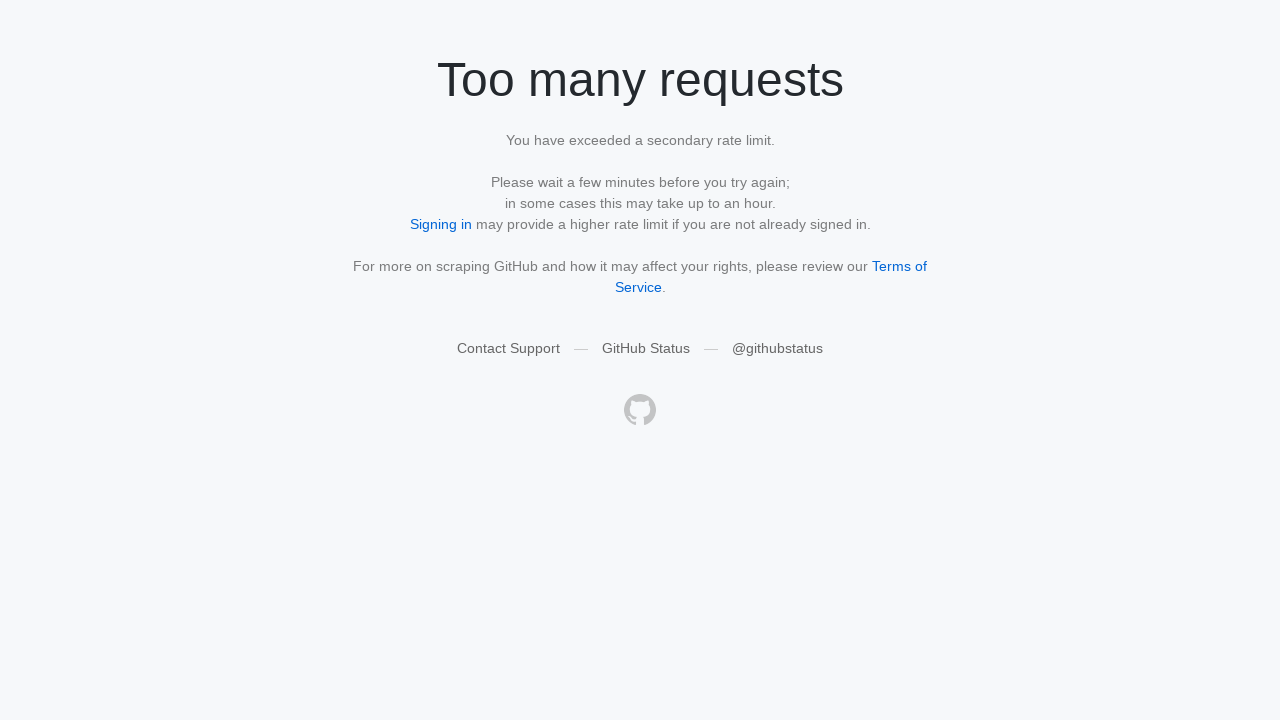